Creates a new todo item by entering text and pressing Enter, then verifies it appears in the list

Starting URL: https://todomvc.com/examples/react/dist/#/

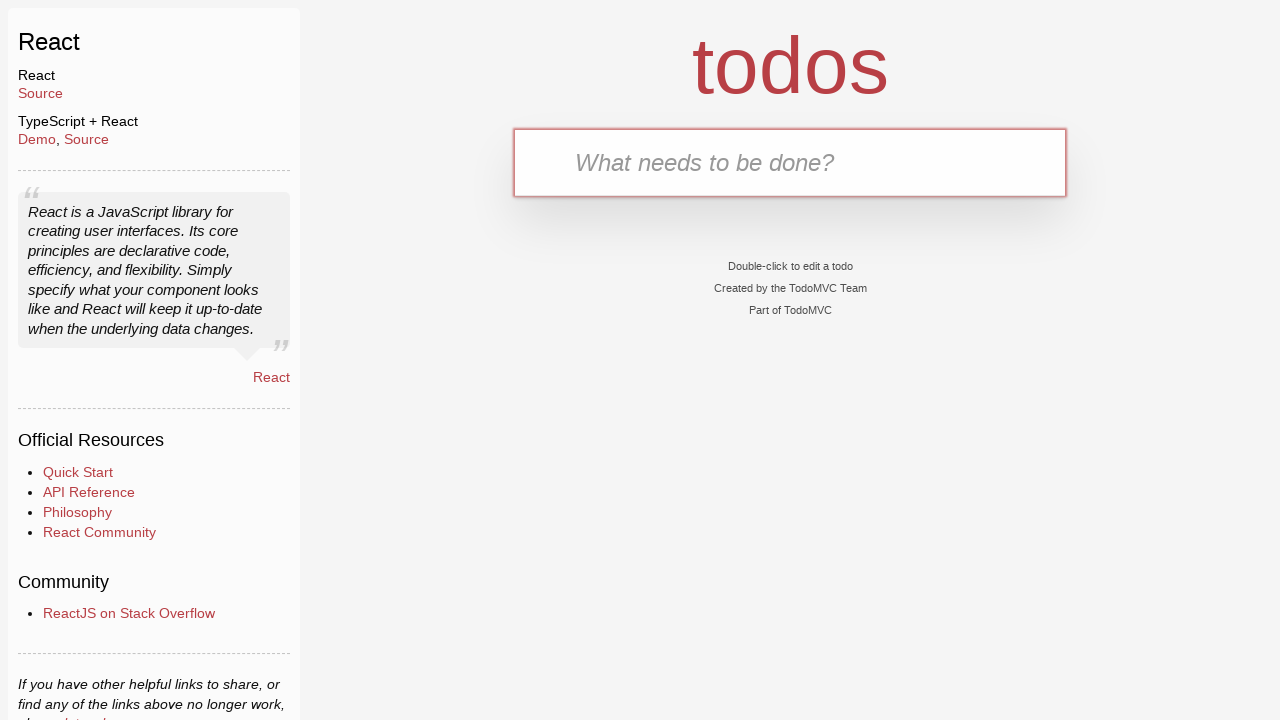

Clicked on the new todo input field to focus it at (790, 162) on .new-todo
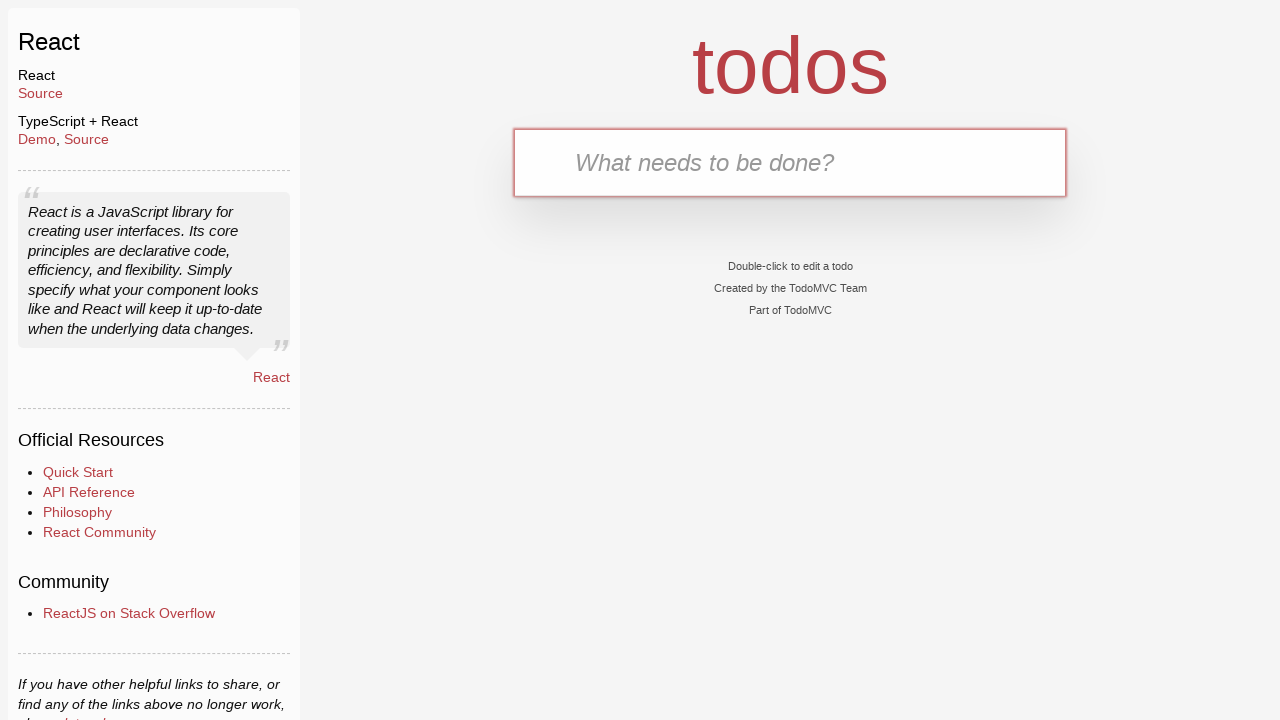

Filled the todo input field with 'wake up' on .new-todo
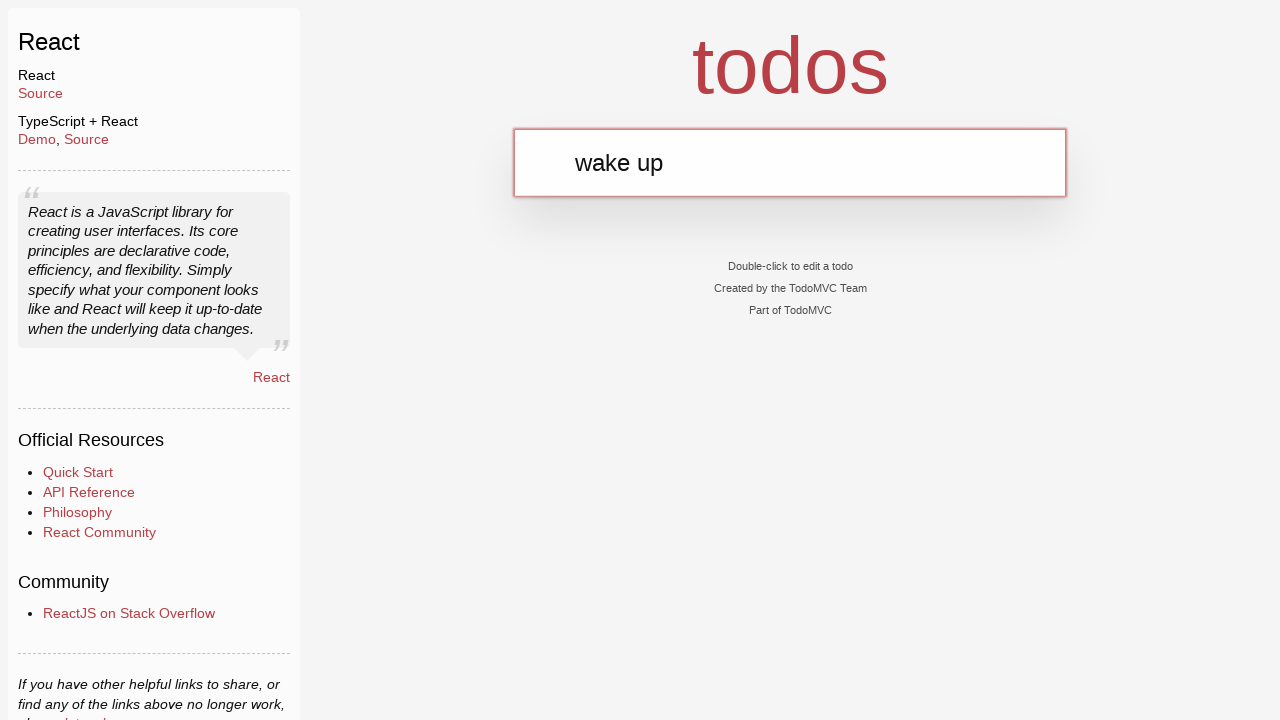

Pressed Enter to create the new todo item on .new-todo
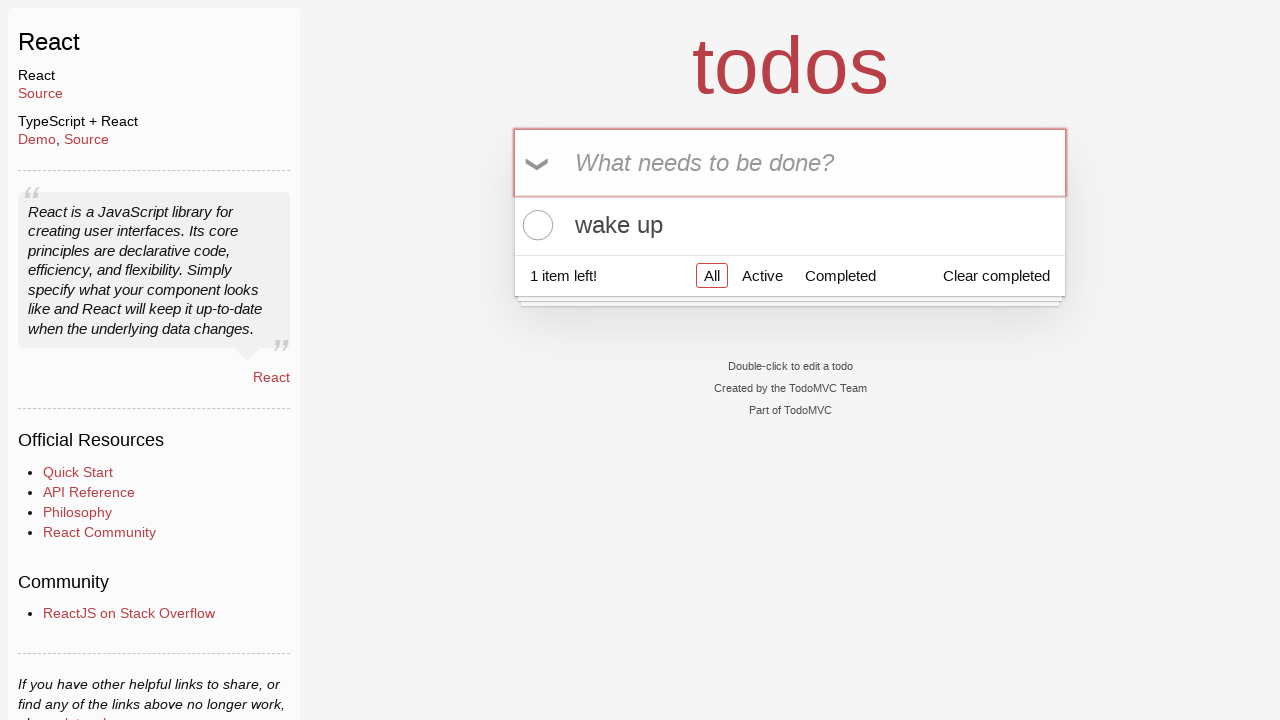

Verified the todo item appears in the list
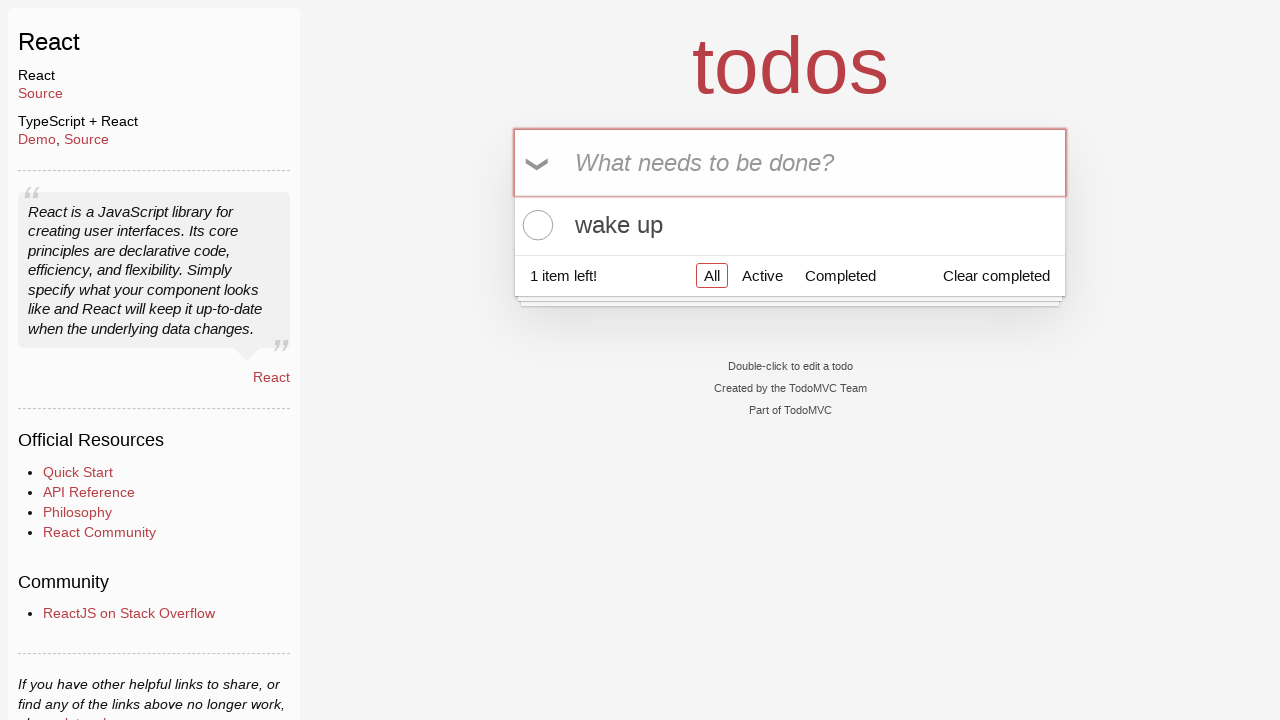

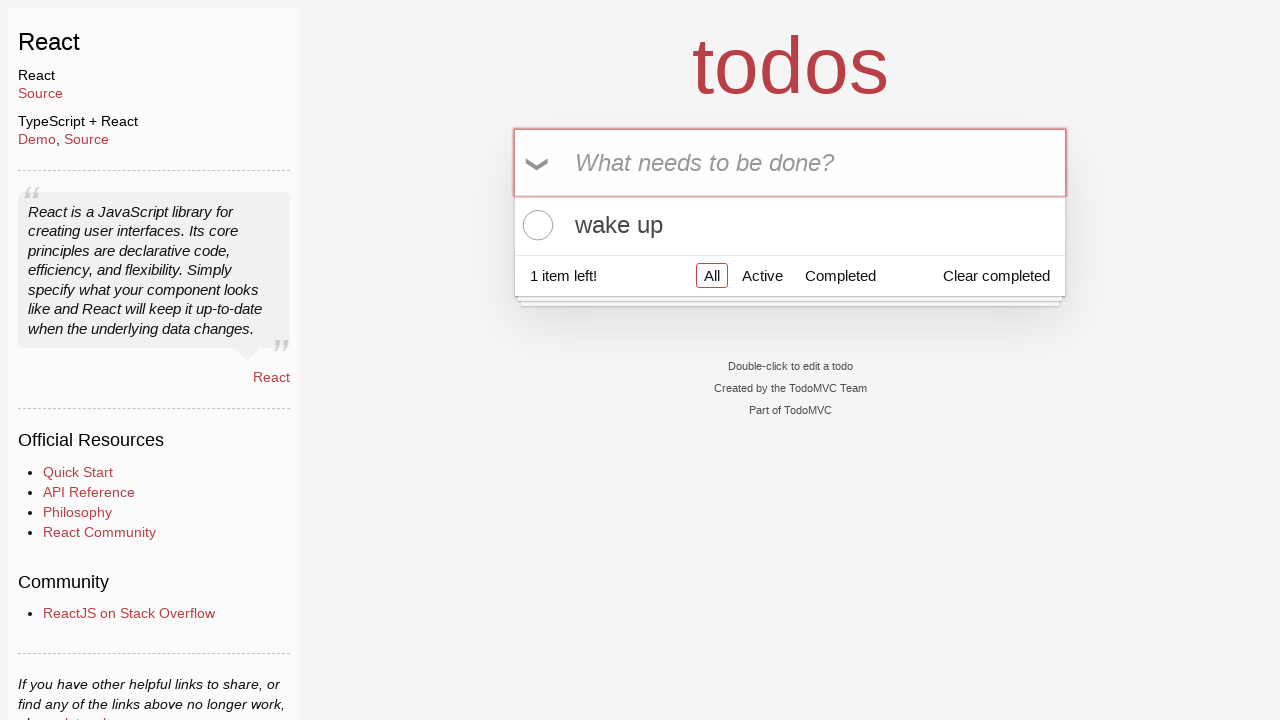